Tests text comparison functionality by entering text in the first textarea, copying it using keyboard shortcuts, and pasting it into the second textarea

Starting URL: https://text-compare.com/

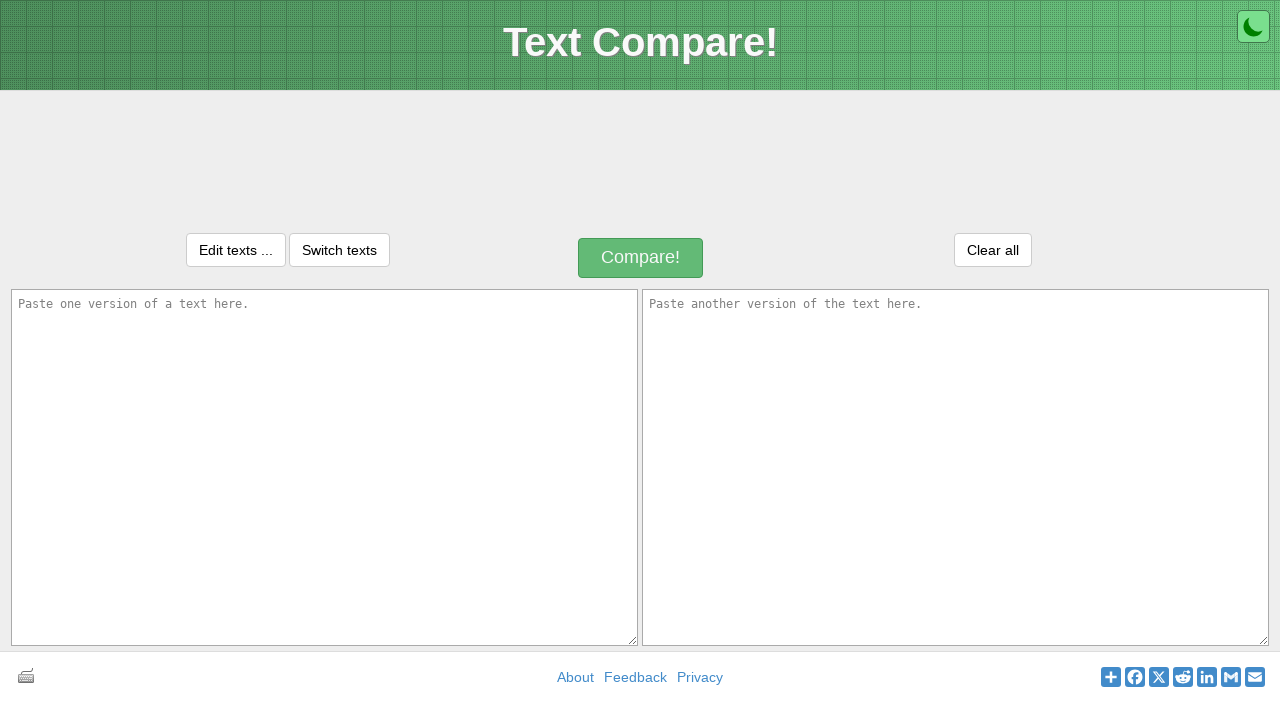

Filled first textarea with 'This is selenium test' on textarea[name='text1']
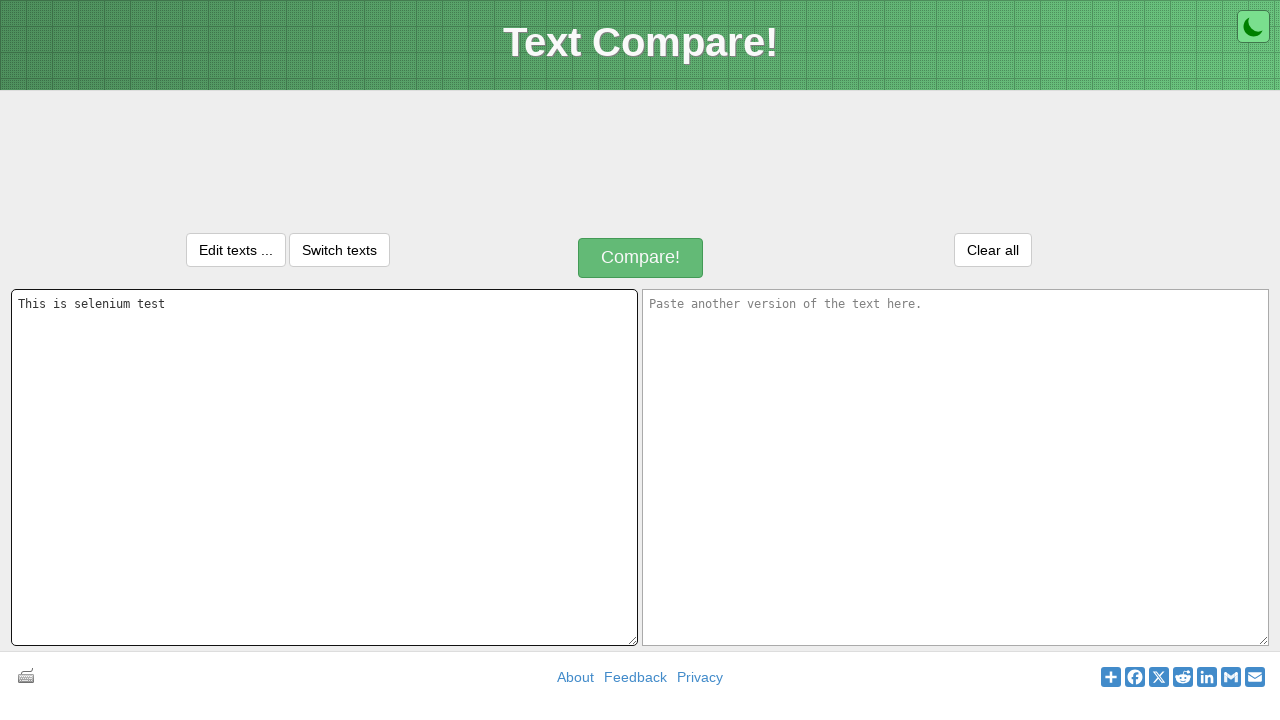

Clicked on first textarea at (324, 467) on textarea[name='text1']
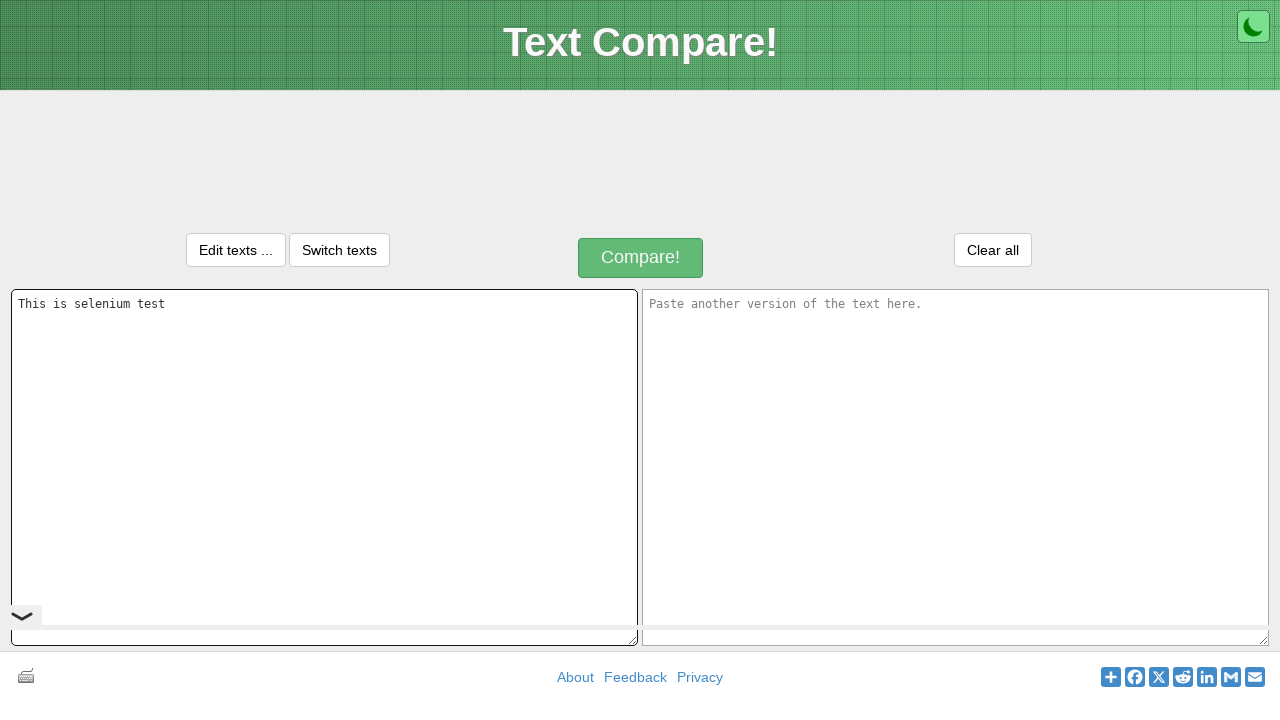

Double-clicked on first textarea to select text at (324, 467) on textarea[name='text1']
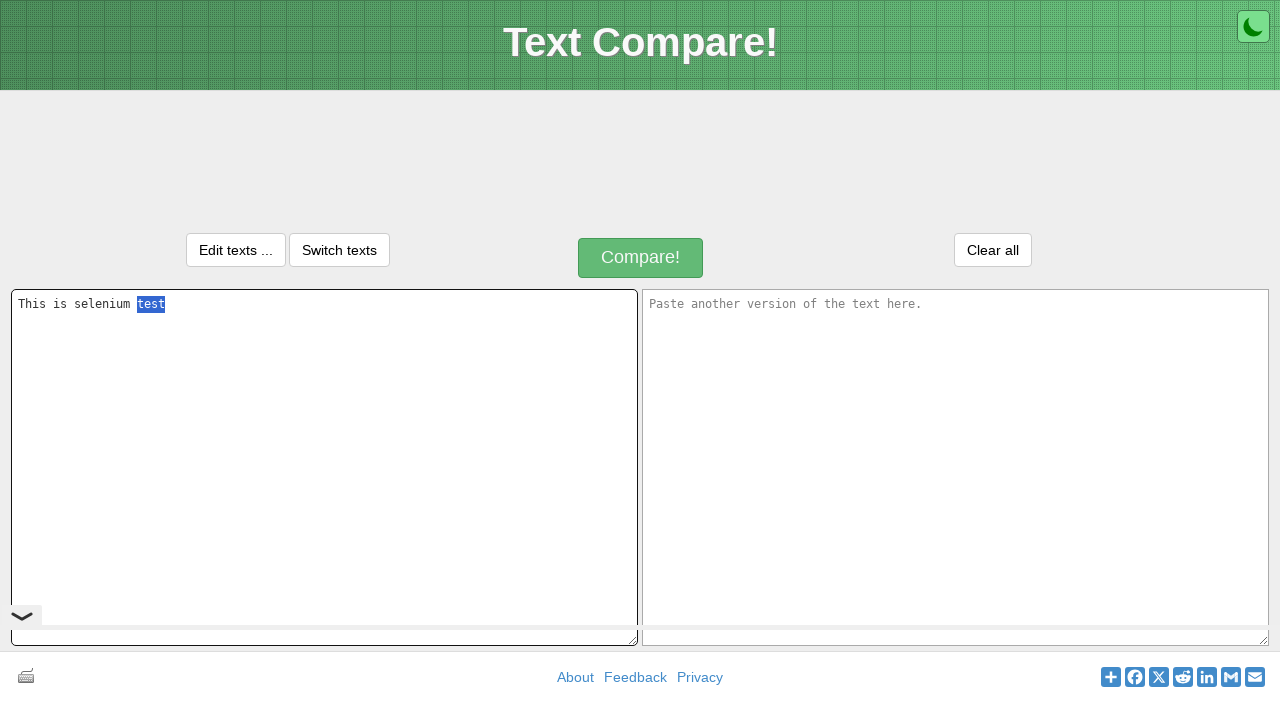

Pressed Ctrl+A to select all text in first textarea
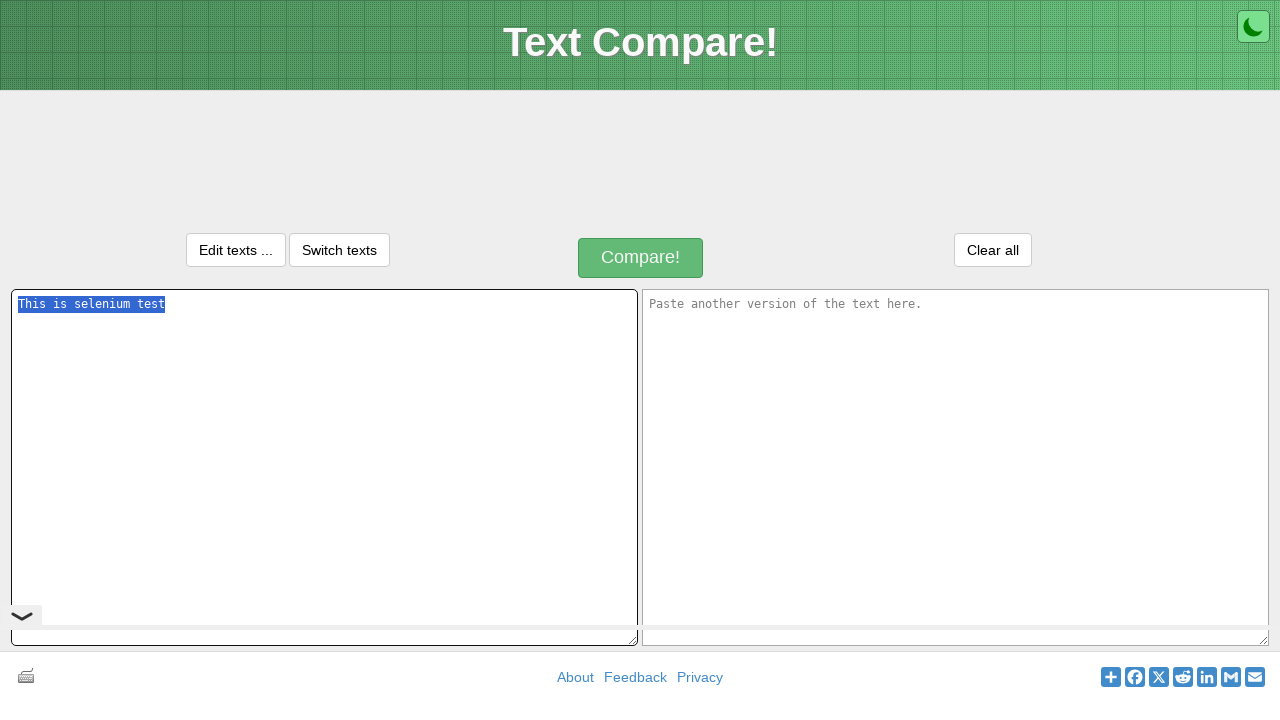

Pressed Ctrl+C to copy text from first textarea
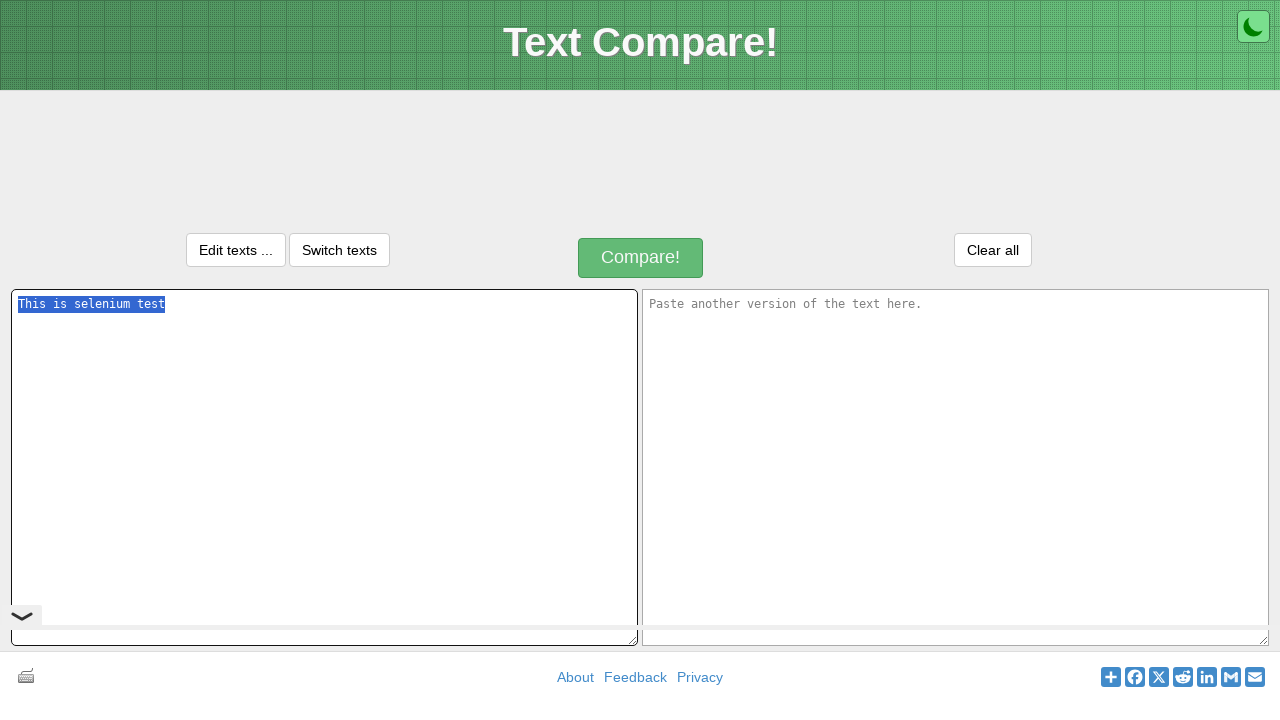

Clicked on second textarea at (956, 467) on textarea[name='text2']
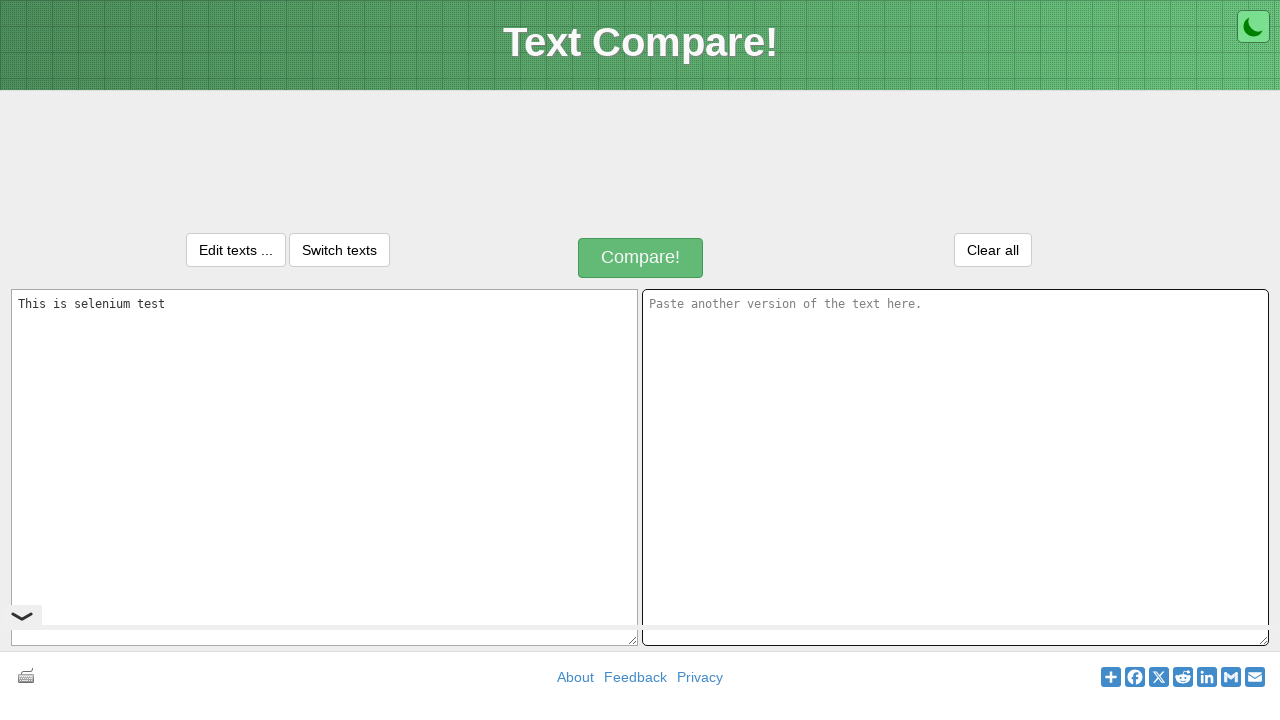

Pressed Ctrl+V to paste text into second textarea
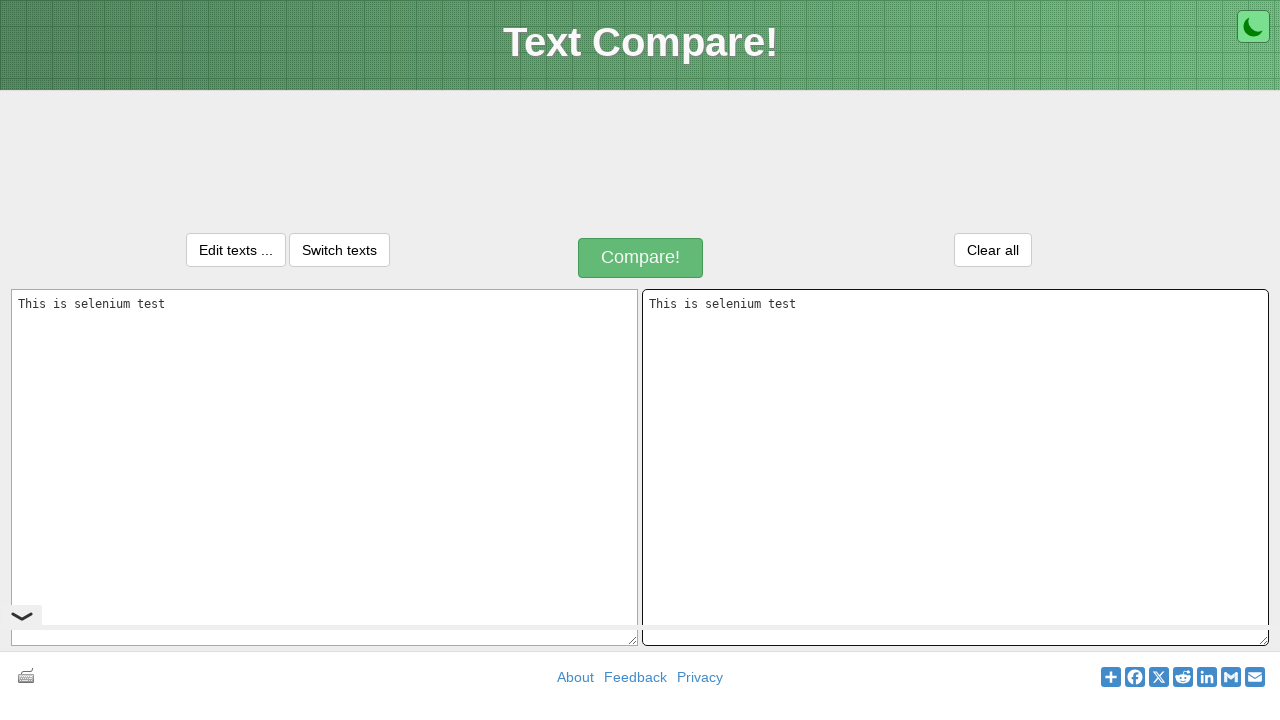

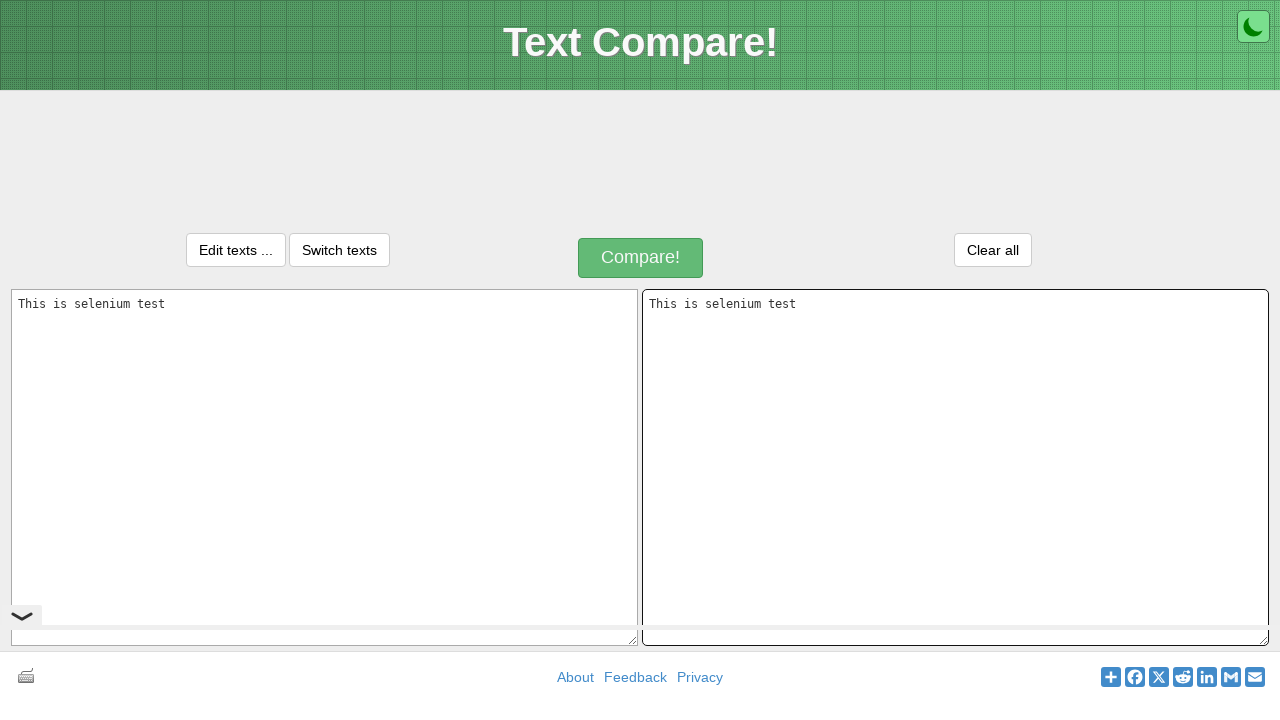